Tests JavaScript confirmation alert by clicking confirm button, accepting the alert to verify 'Ok' message, then clicking again and dismissing to verify 'Cancel' message

Starting URL: https://loopcamp.vercel.app/javascript-alerts.html

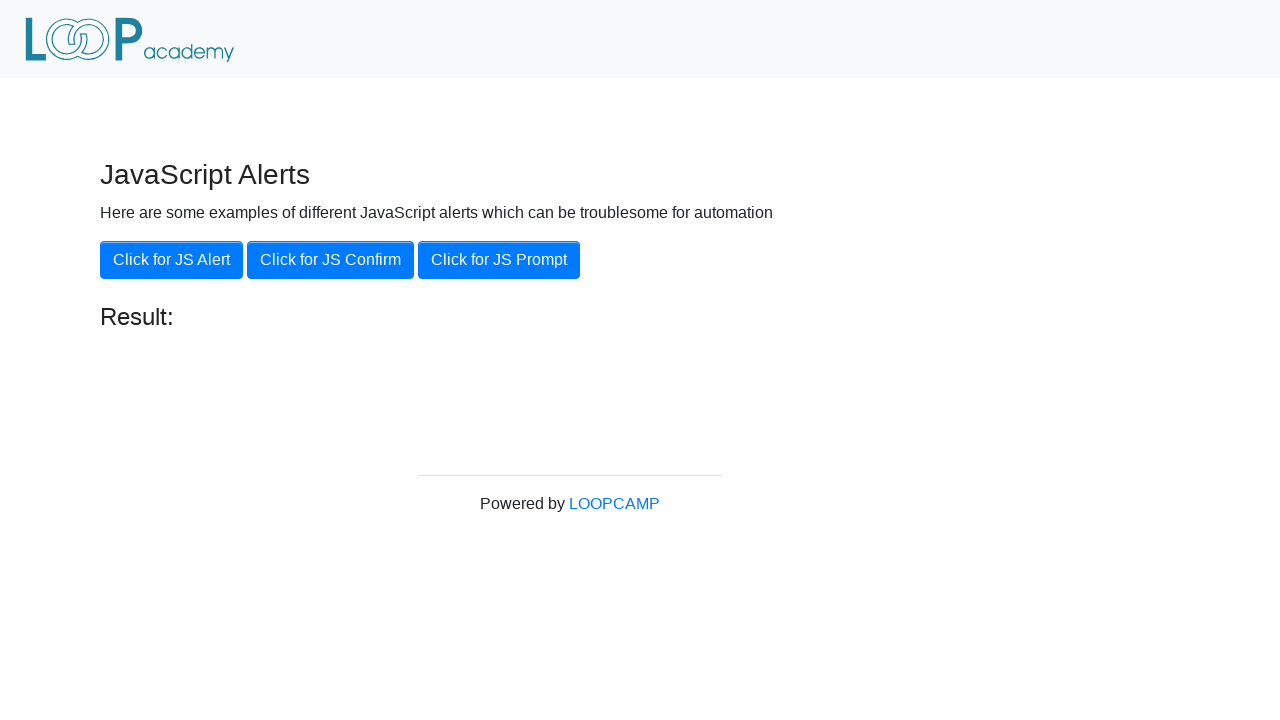

Set up dialog handler to accept the confirmation alert
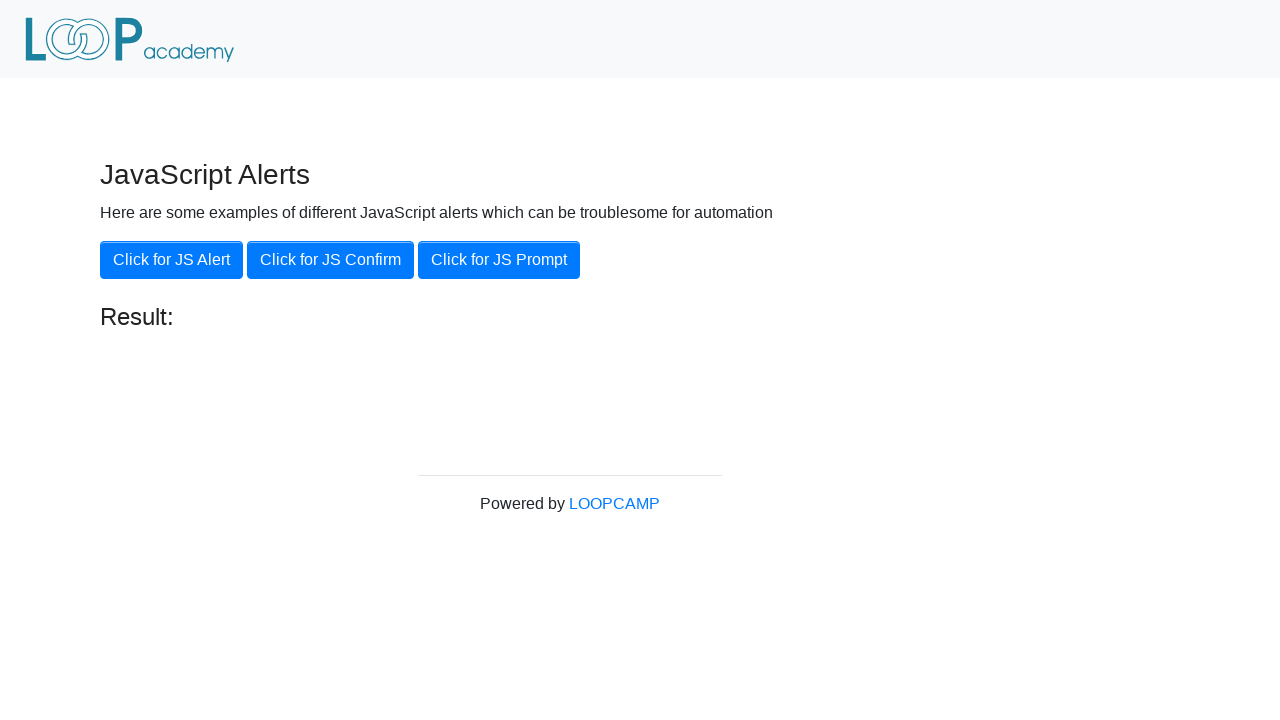

Clicked the 'Click for JS Confirm' button at (330, 260) on xpath=//button[.='Click for JS Confirm']
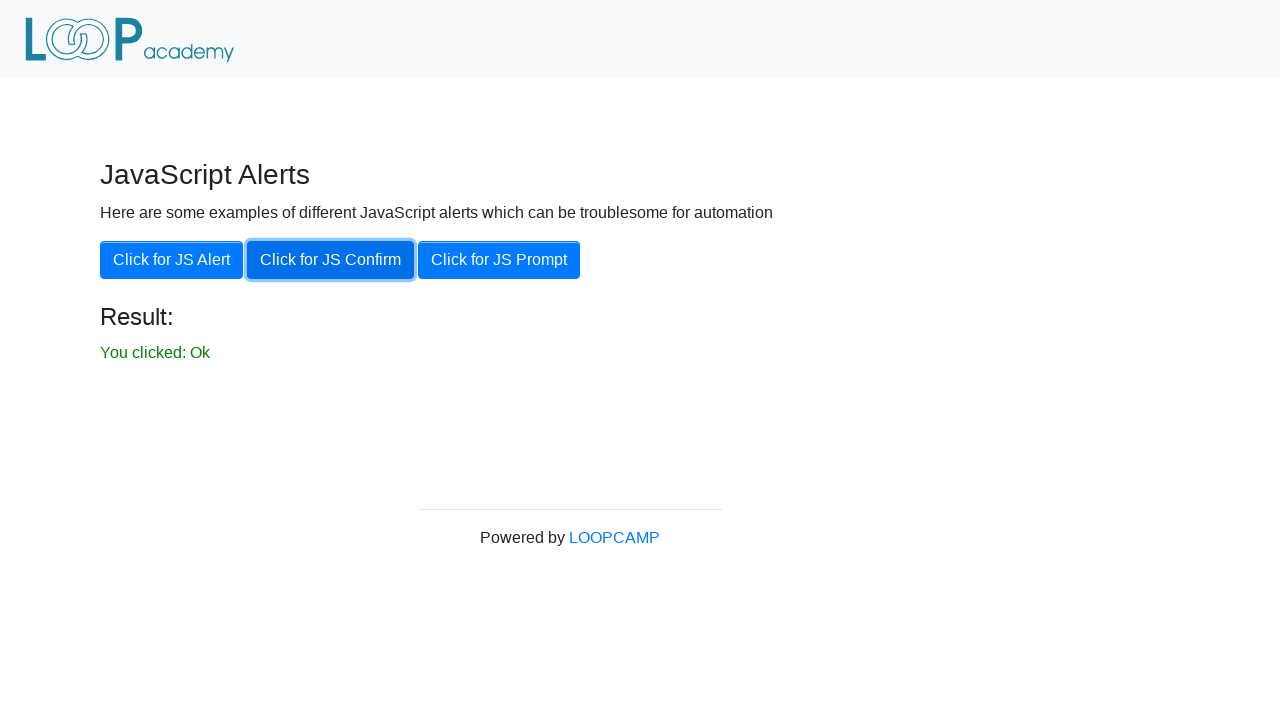

Result element loaded after accepting alert
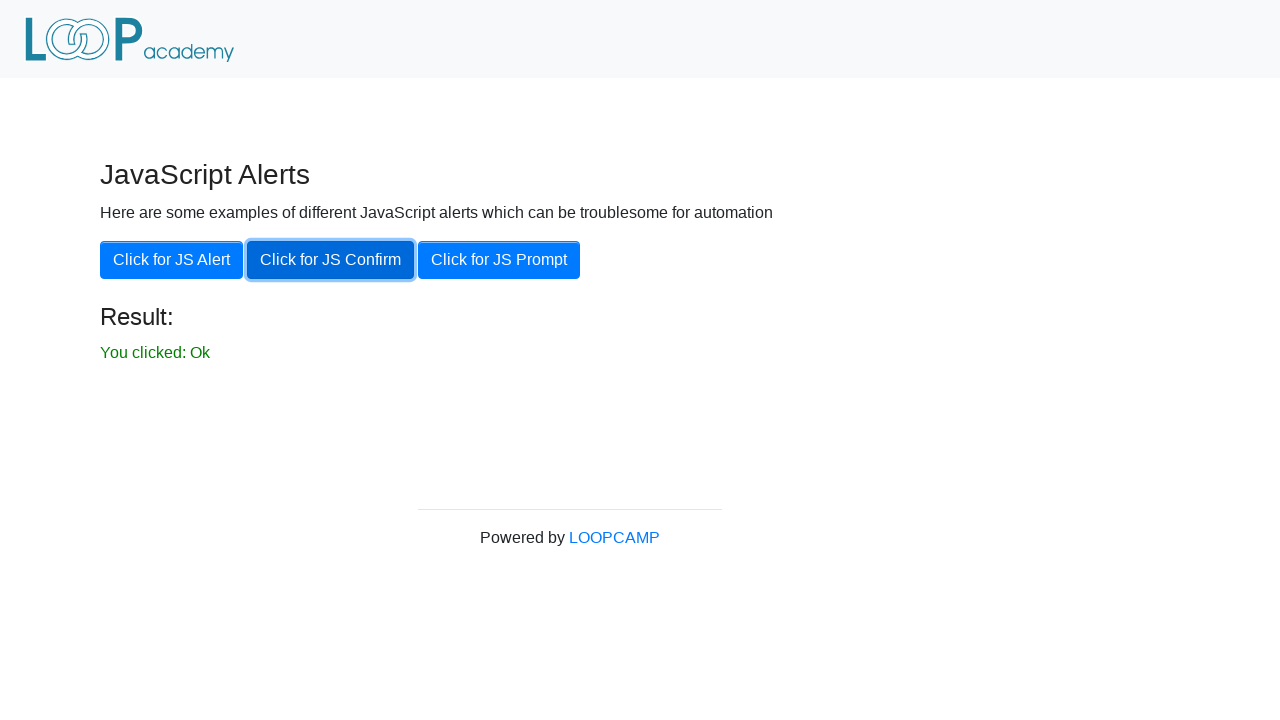

Retrieved result text content
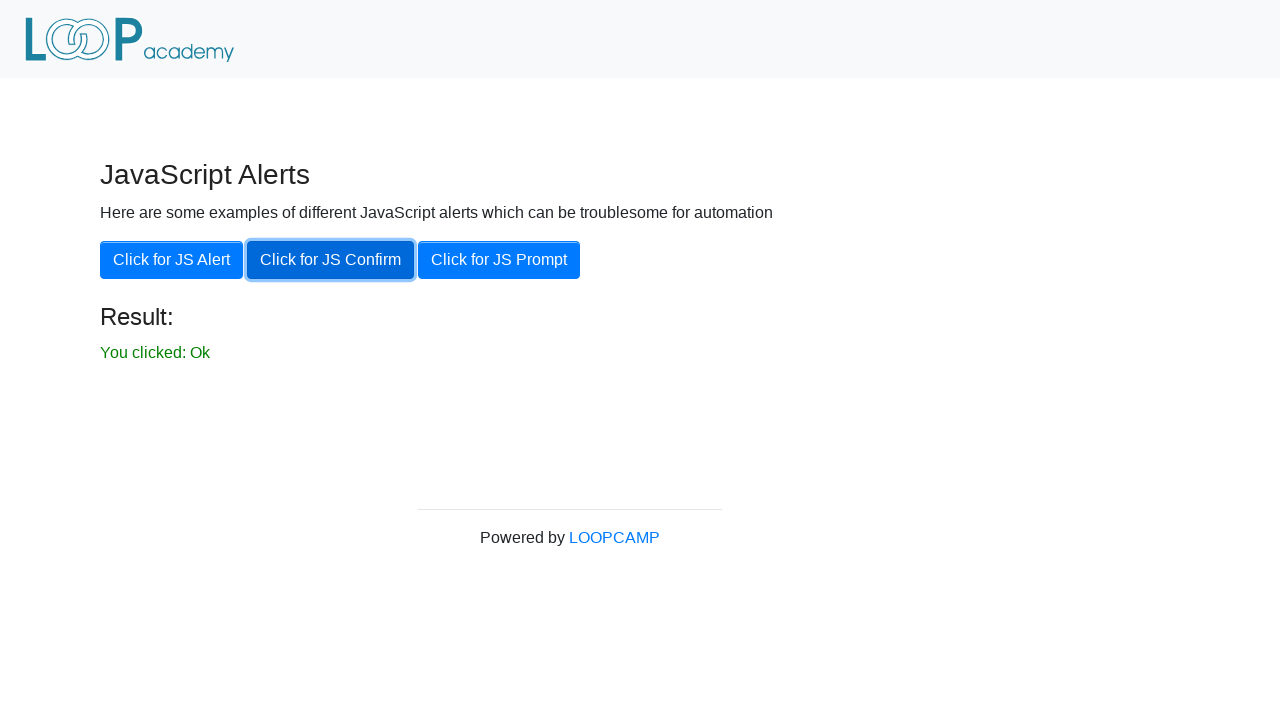

Verified 'You clicked: Ok' message after accepting alert
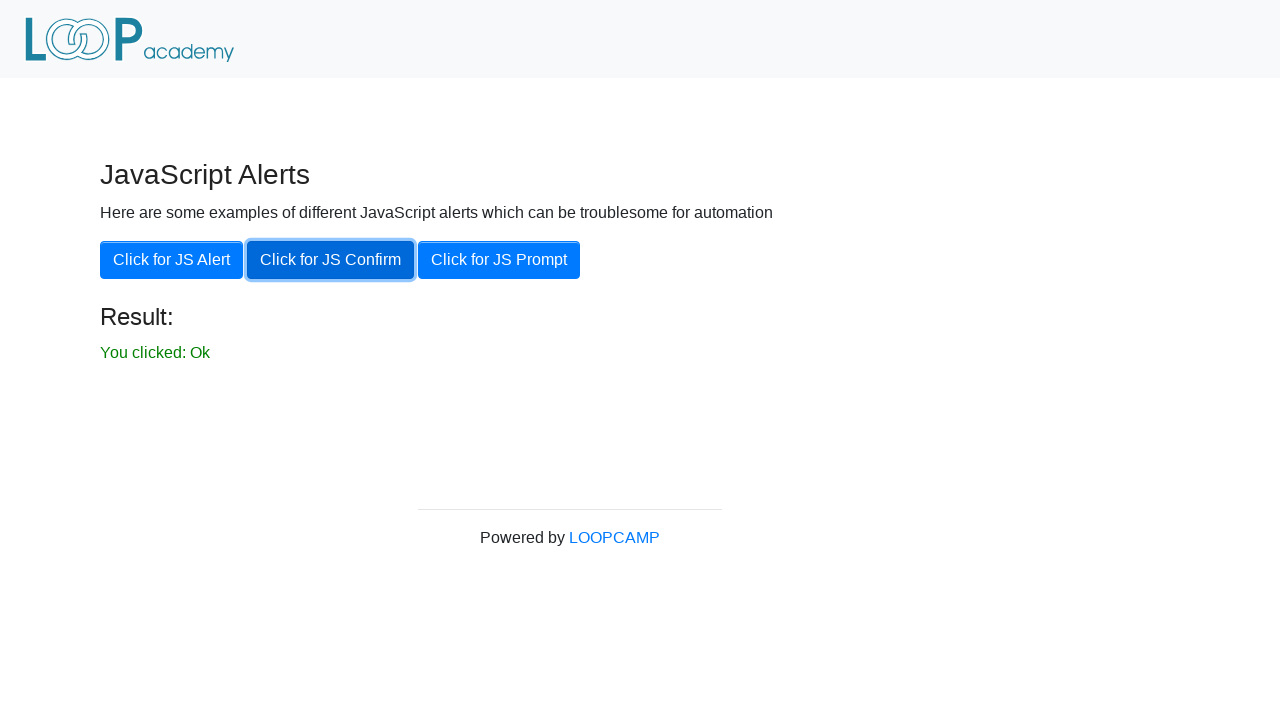

Set up dialog handler to dismiss the confirmation alert
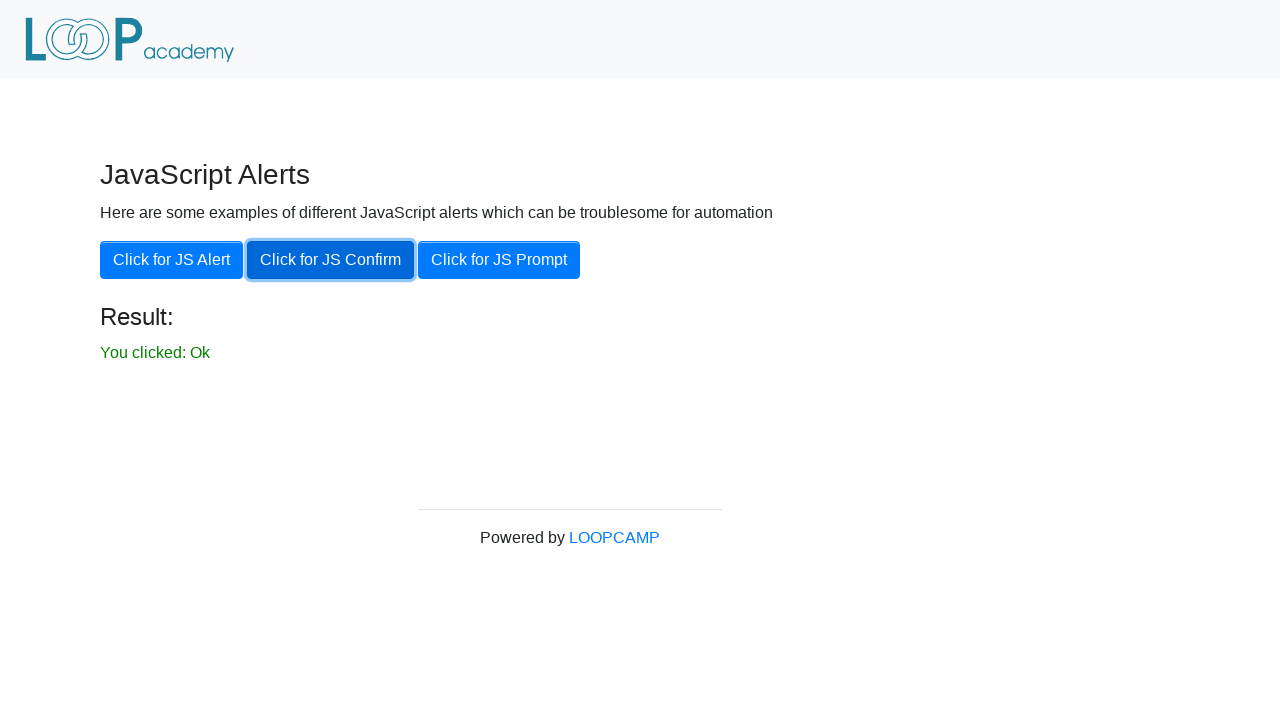

Clicked the 'Click for JS Confirm' button again at (330, 260) on xpath=//button[.='Click for JS Confirm']
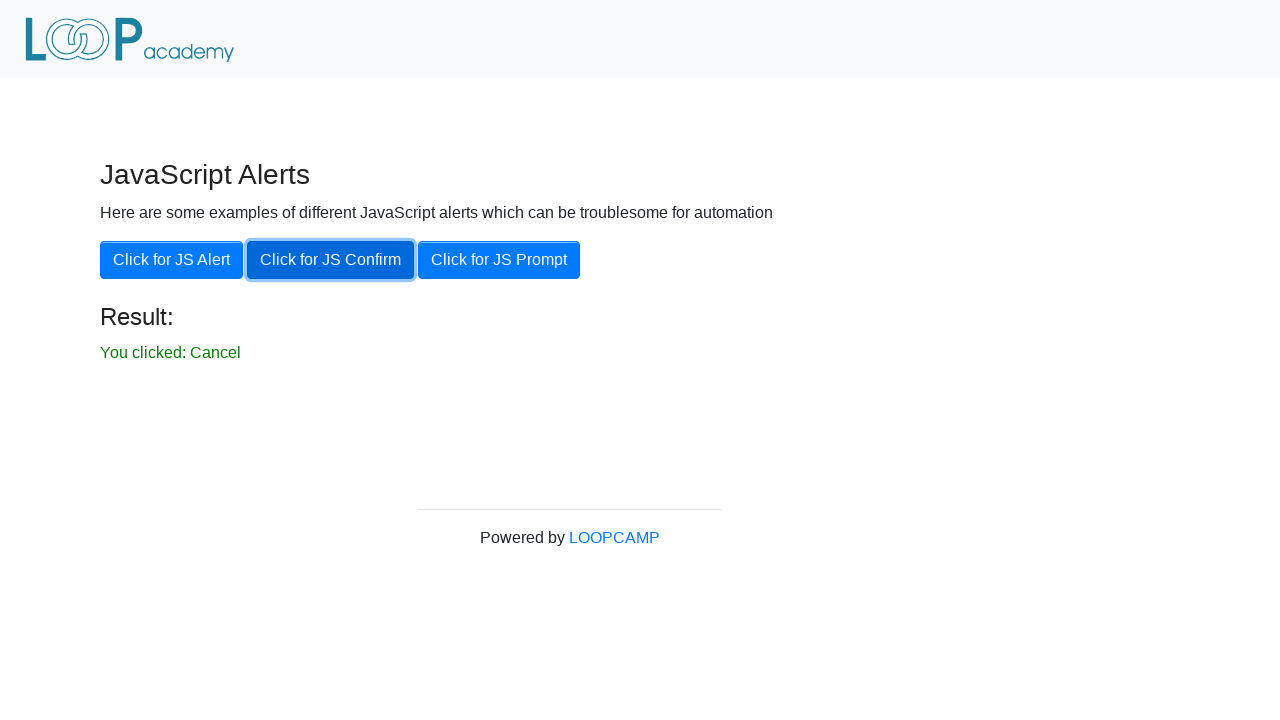

Waited 500ms for result to update
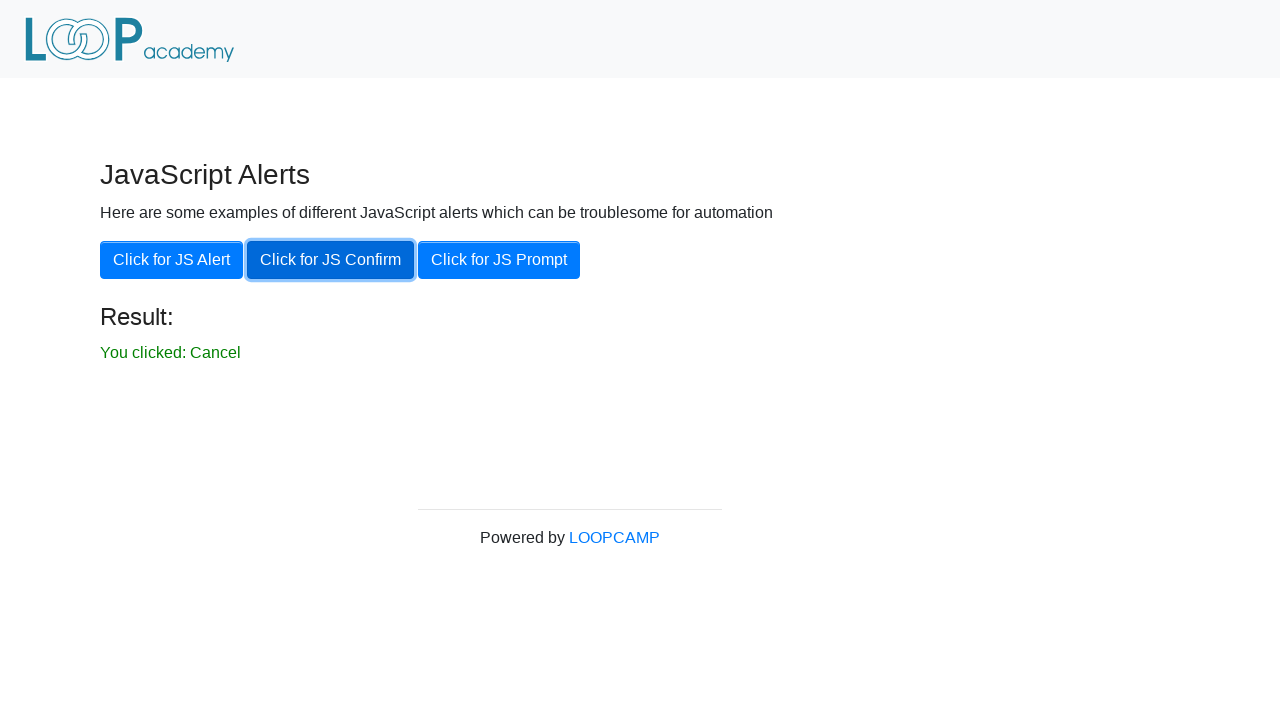

Retrieved updated result text content
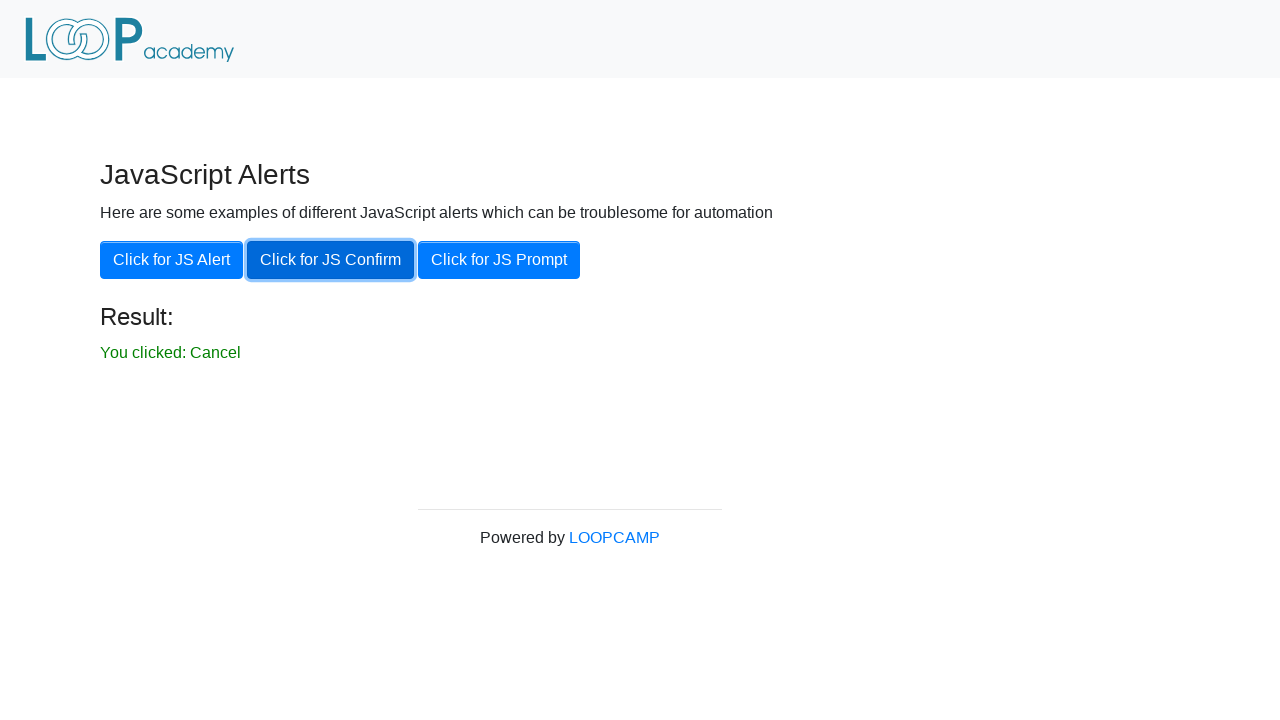

Verified 'You clicked: Cancel' message after dismissing alert
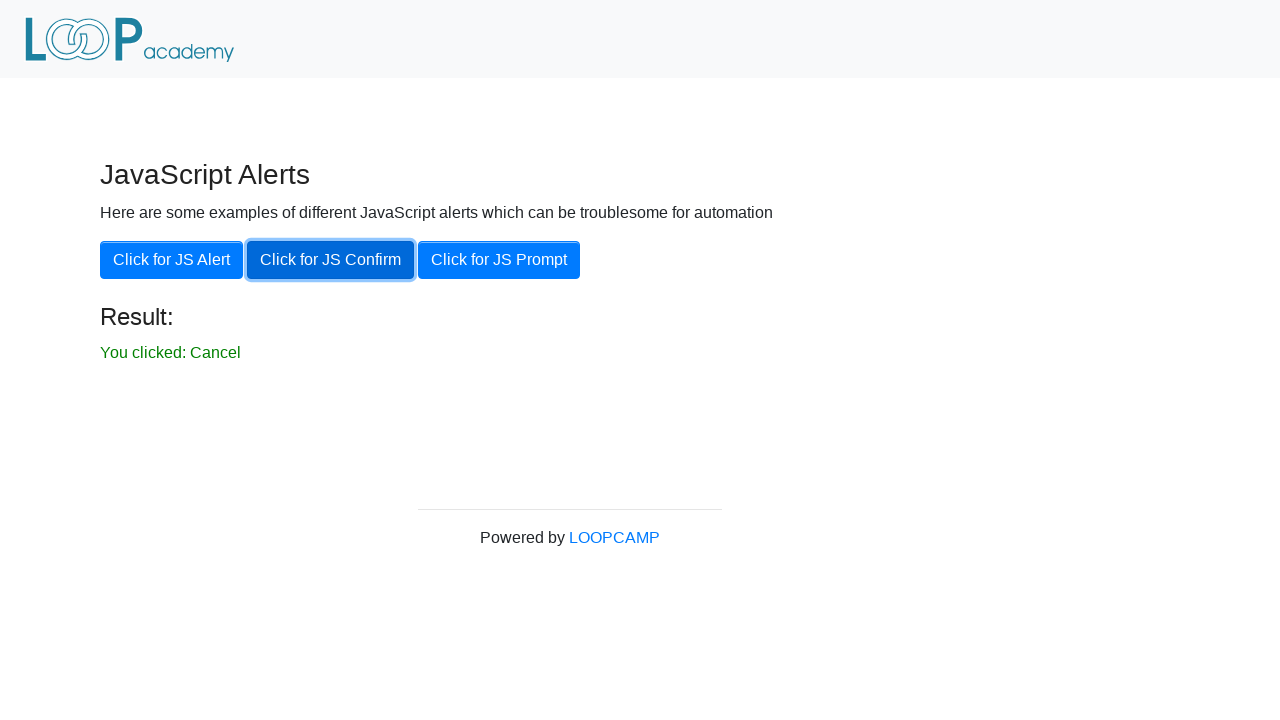

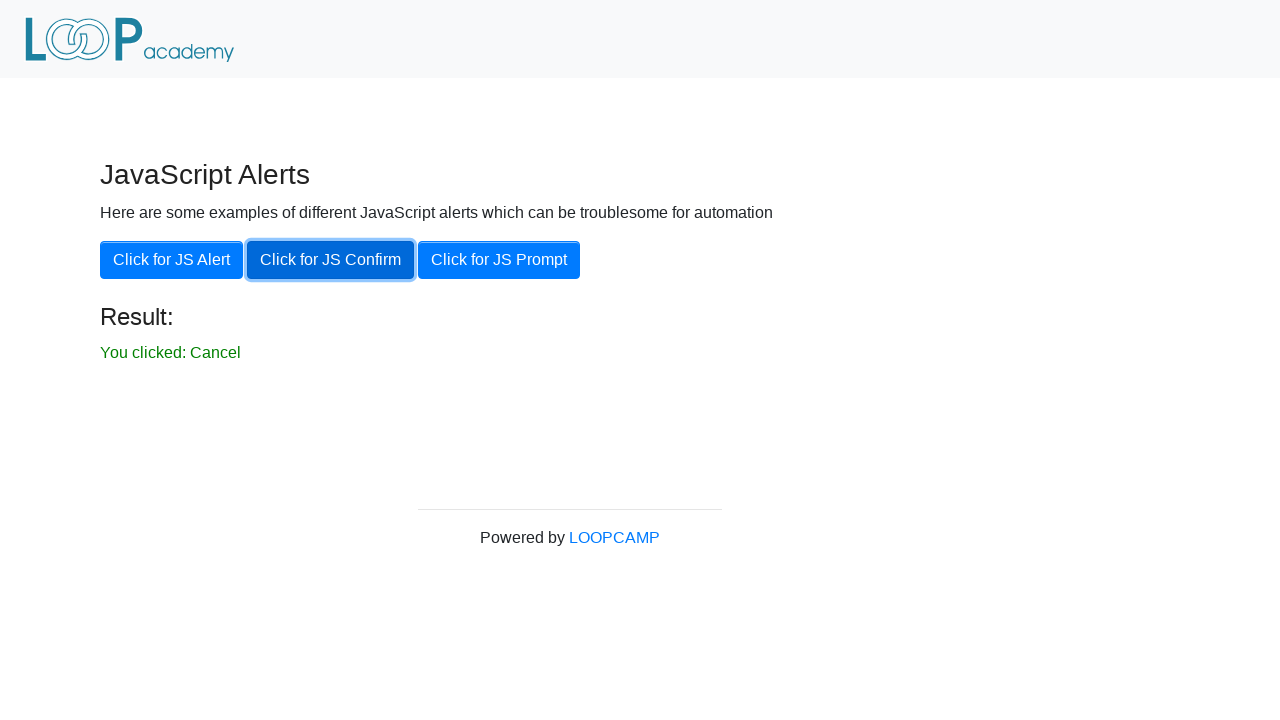